Navigates to Python.org homepage and verifies that upcoming events are displayed in the event widget

Starting URL: https://www.python.org/

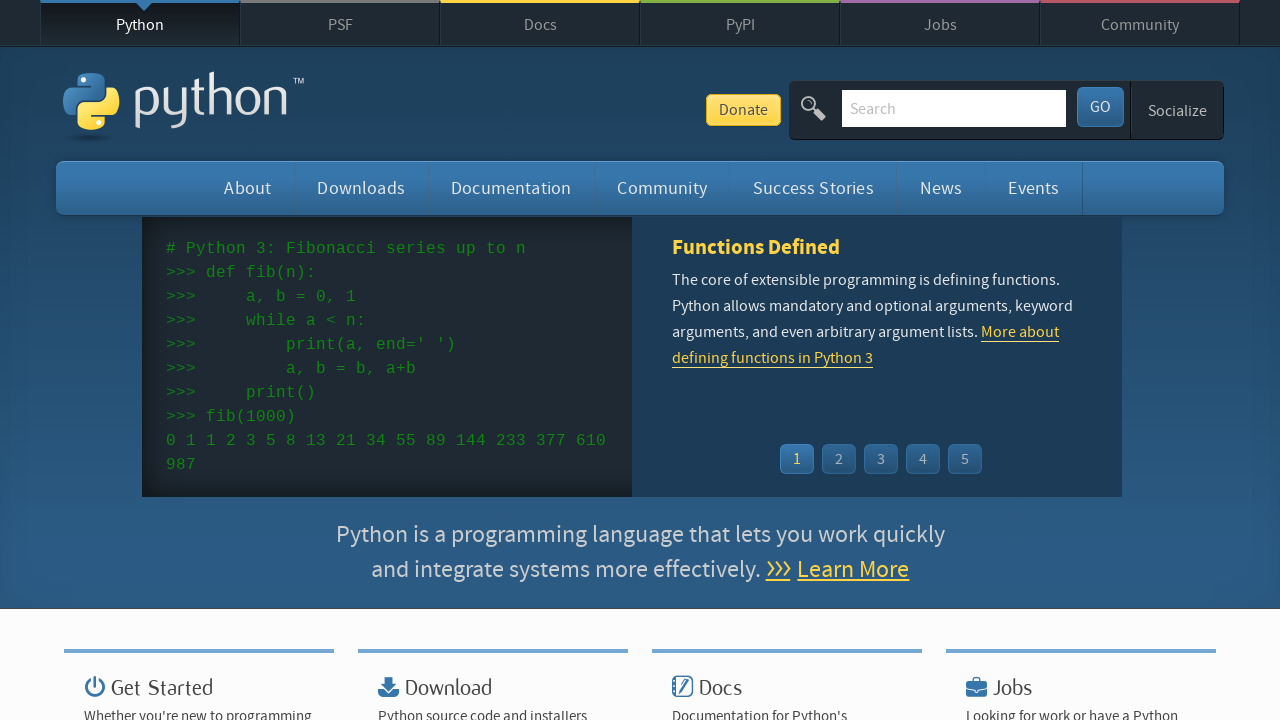

Navigated to Python.org homepage
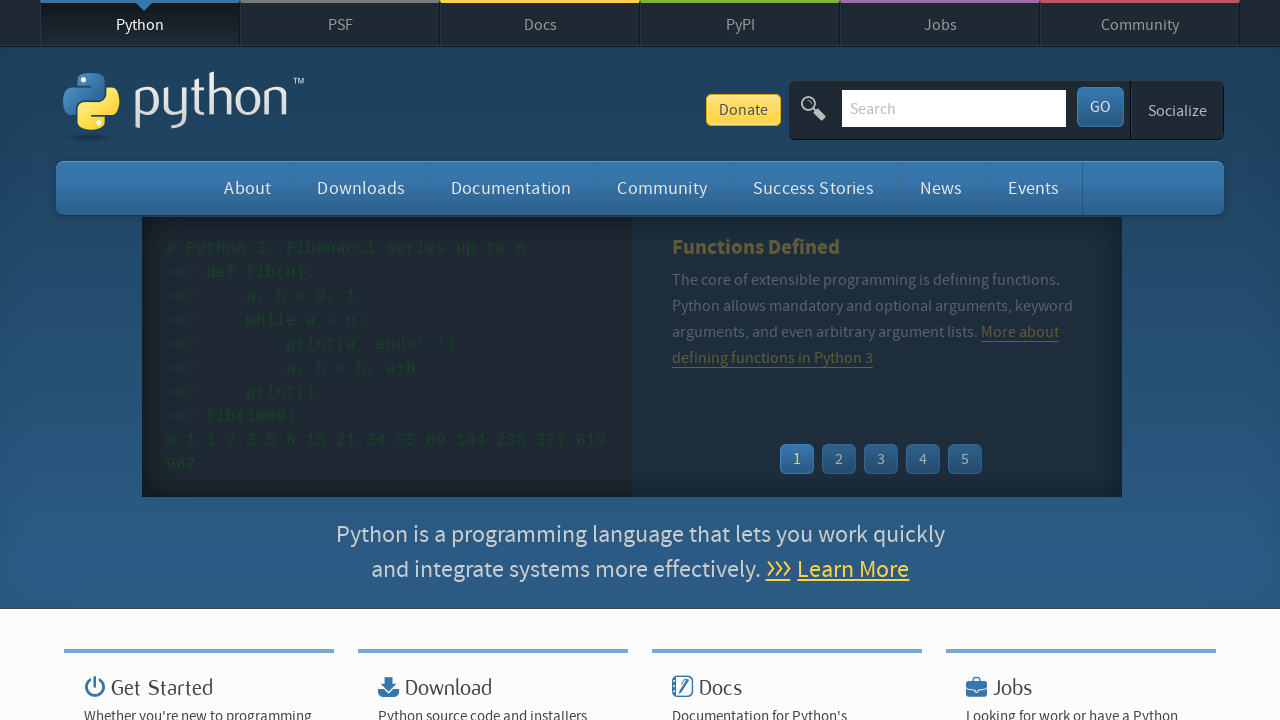

Event widget time elements loaded
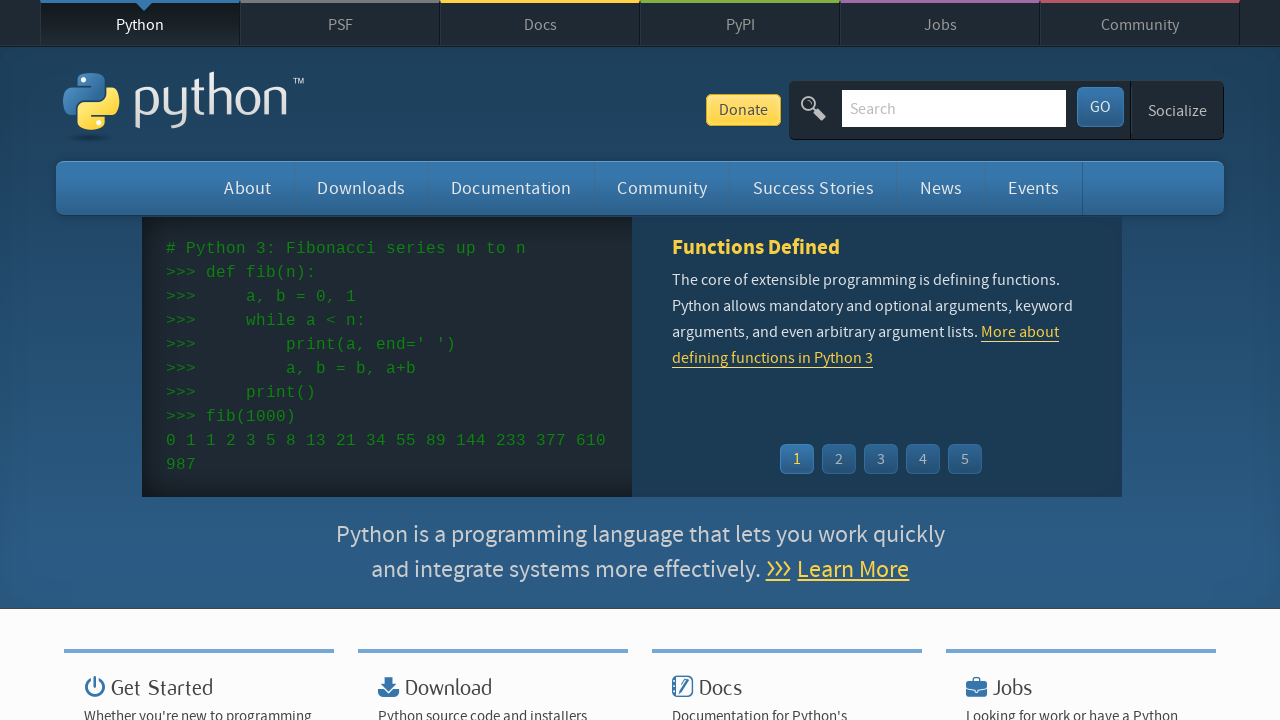

Event widget link elements loaded
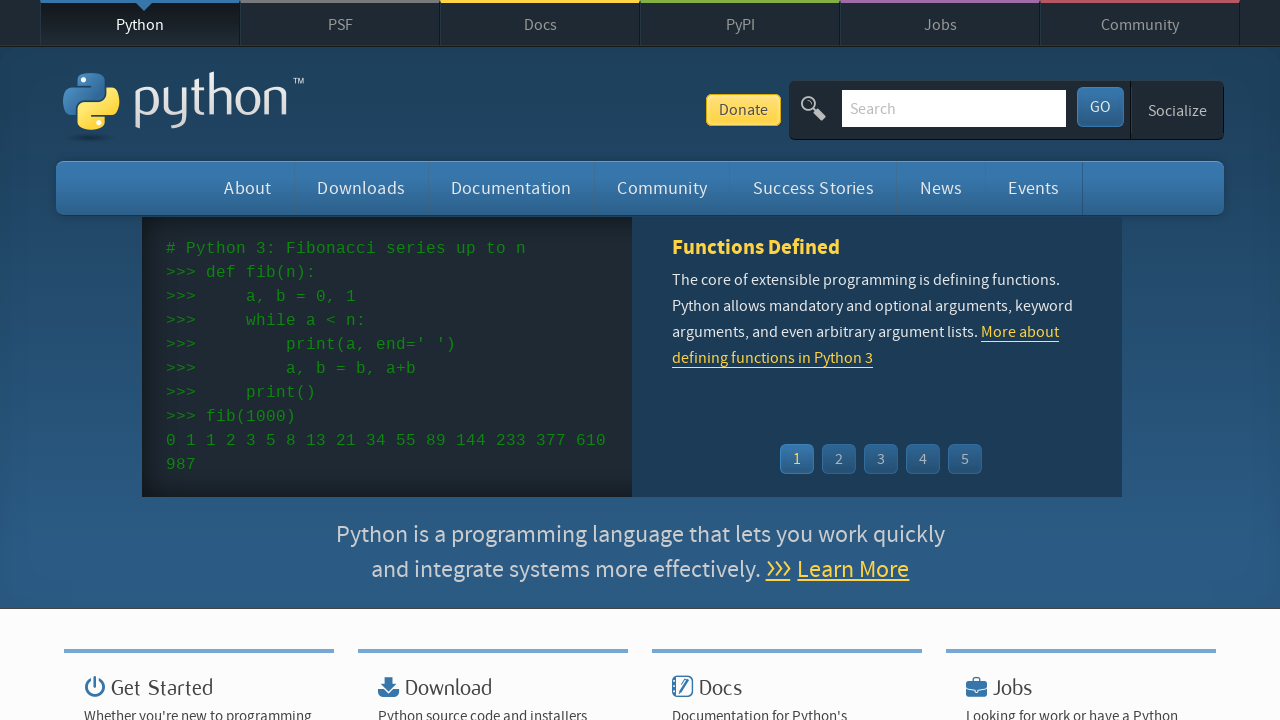

Verified that event times are present in the event widget
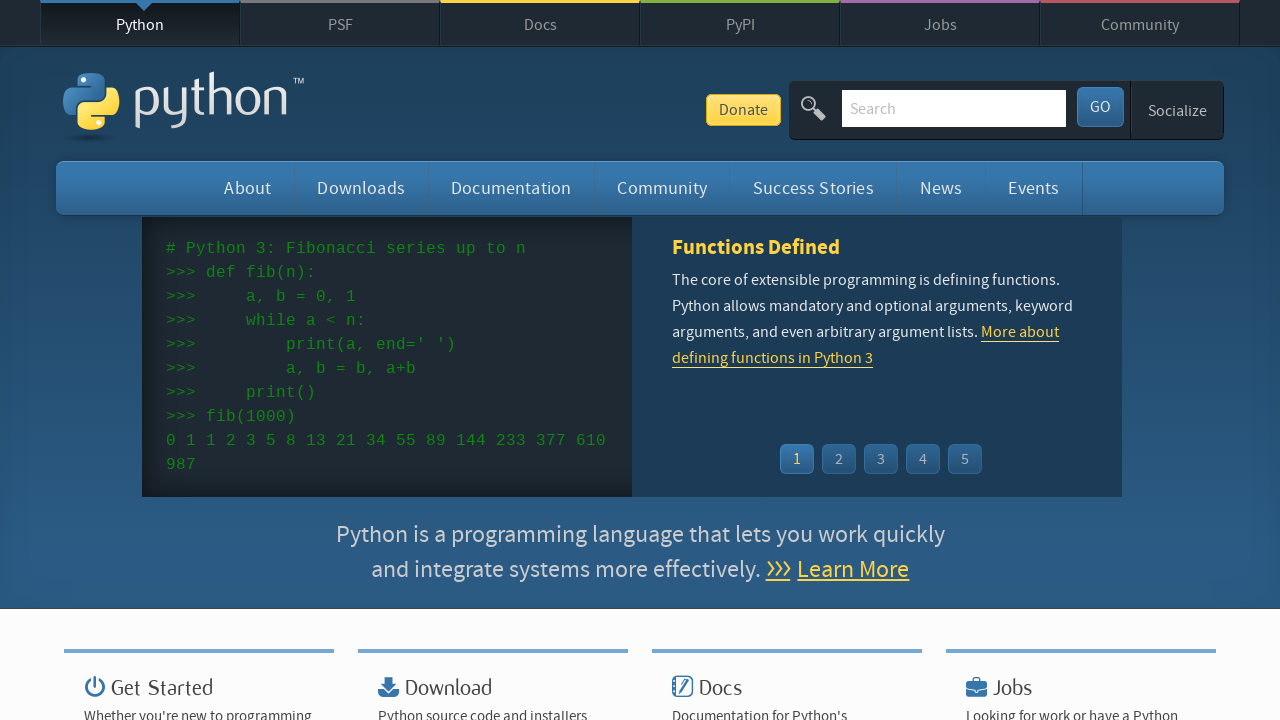

Verified that event names are present in the event widget
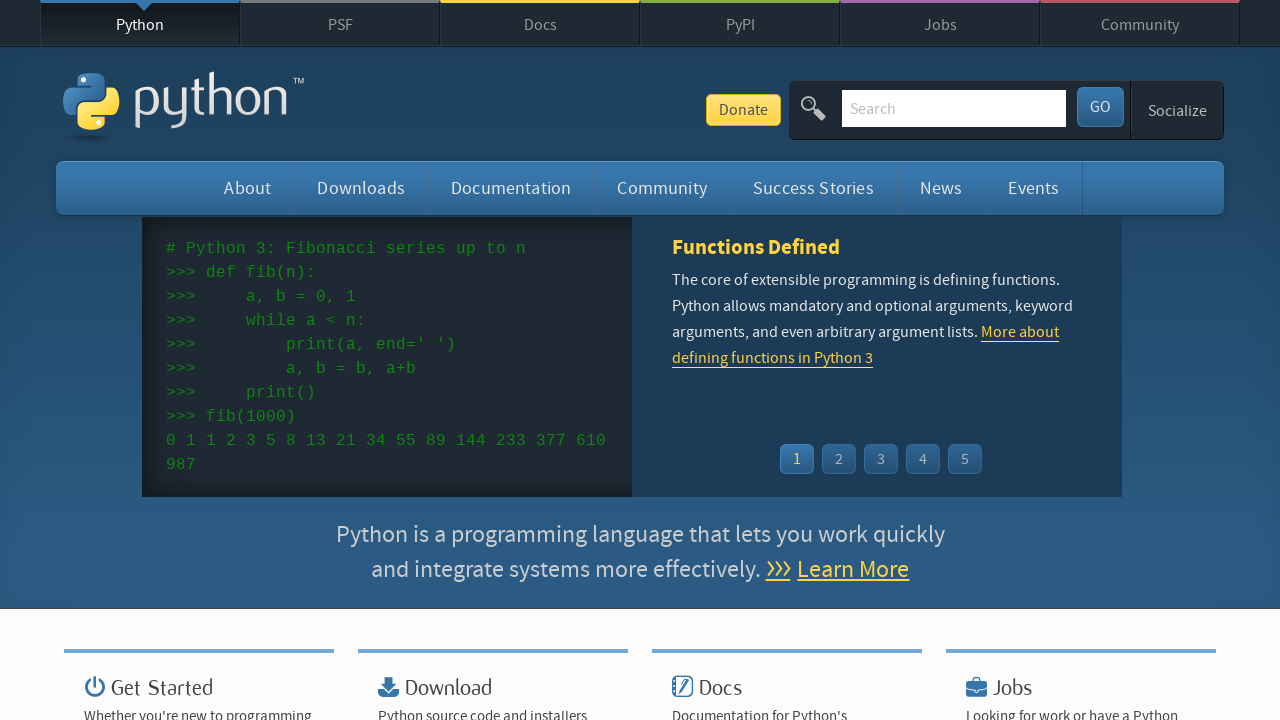

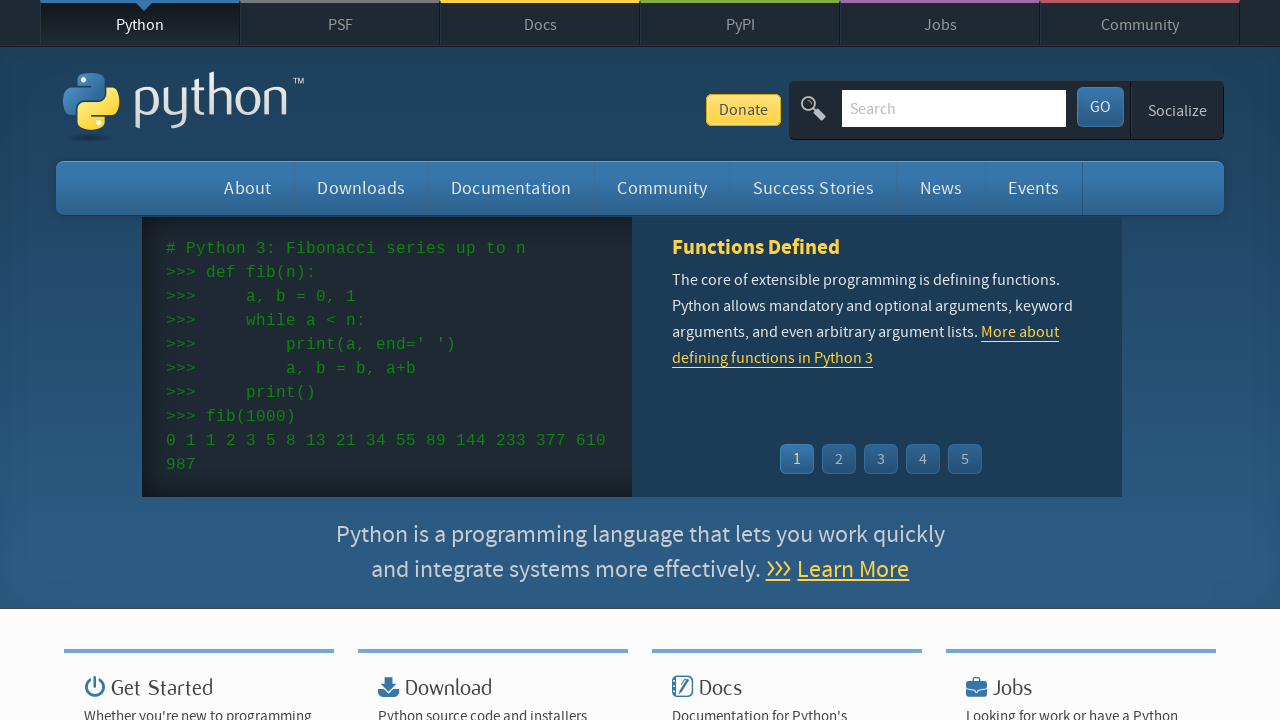